Tests JavaScript alert handling by interacting with three types of alerts: simple alert, confirmation dialog, and prompt dialog

Starting URL: https://demoqa.com/alerts

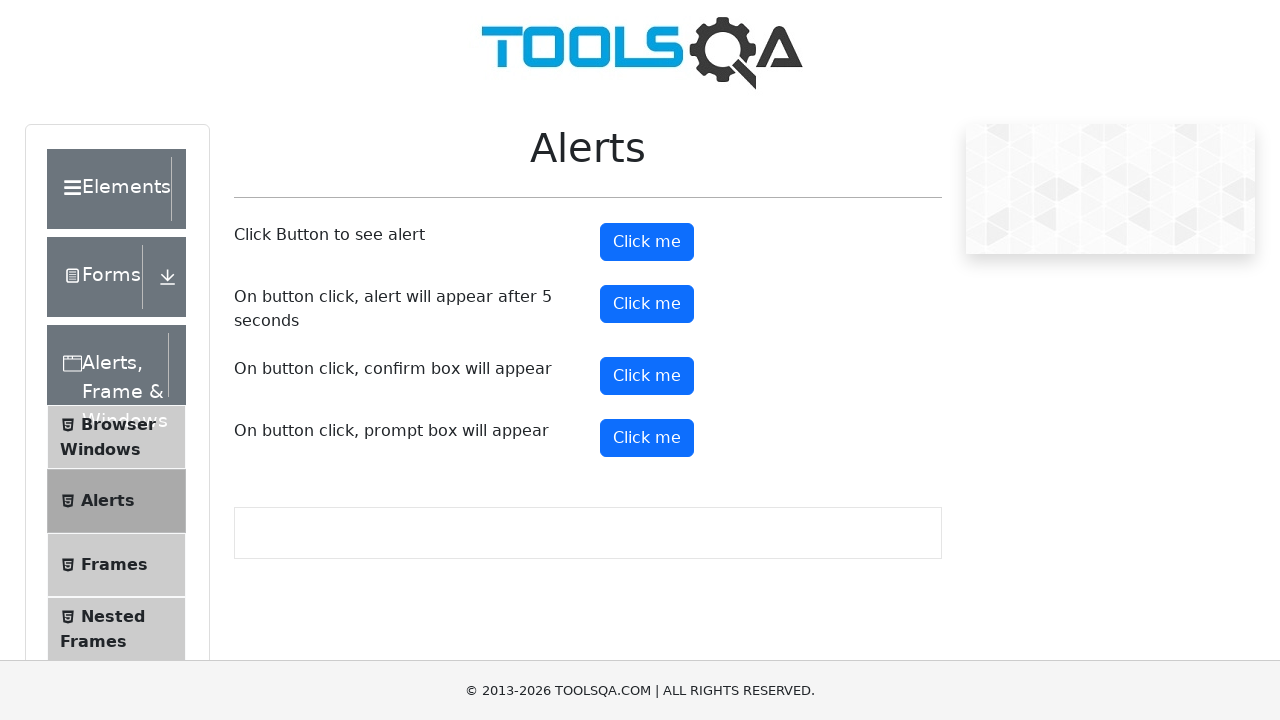

Clicked button to trigger simple alert at (647, 242) on #alertButton
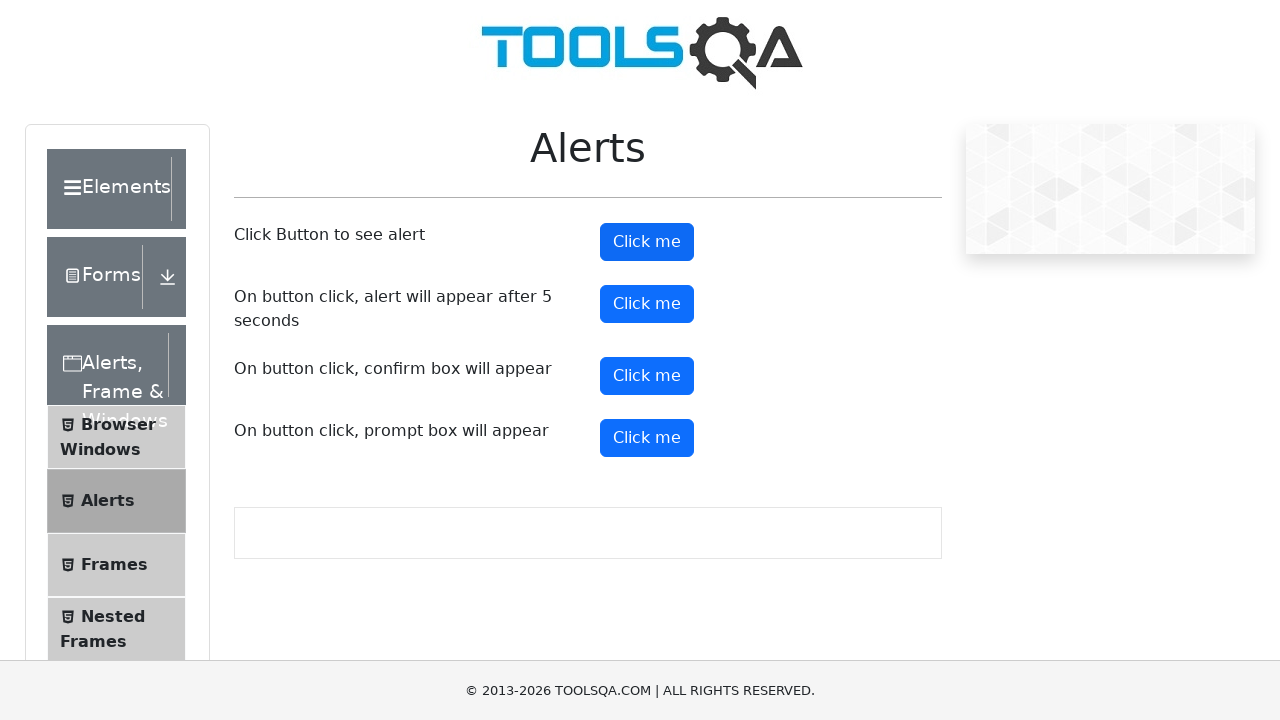

Accepted simple alert dialog
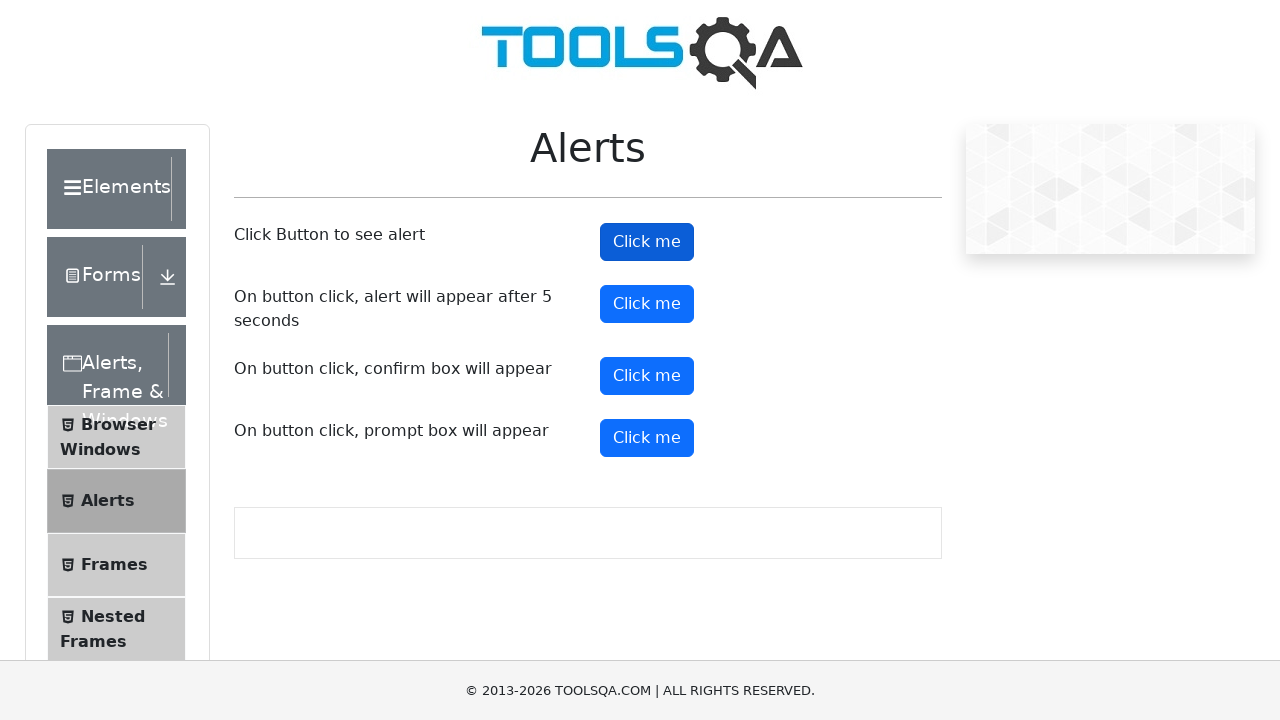

Clicked button to trigger confirmation dialog at (647, 376) on #confirmButton
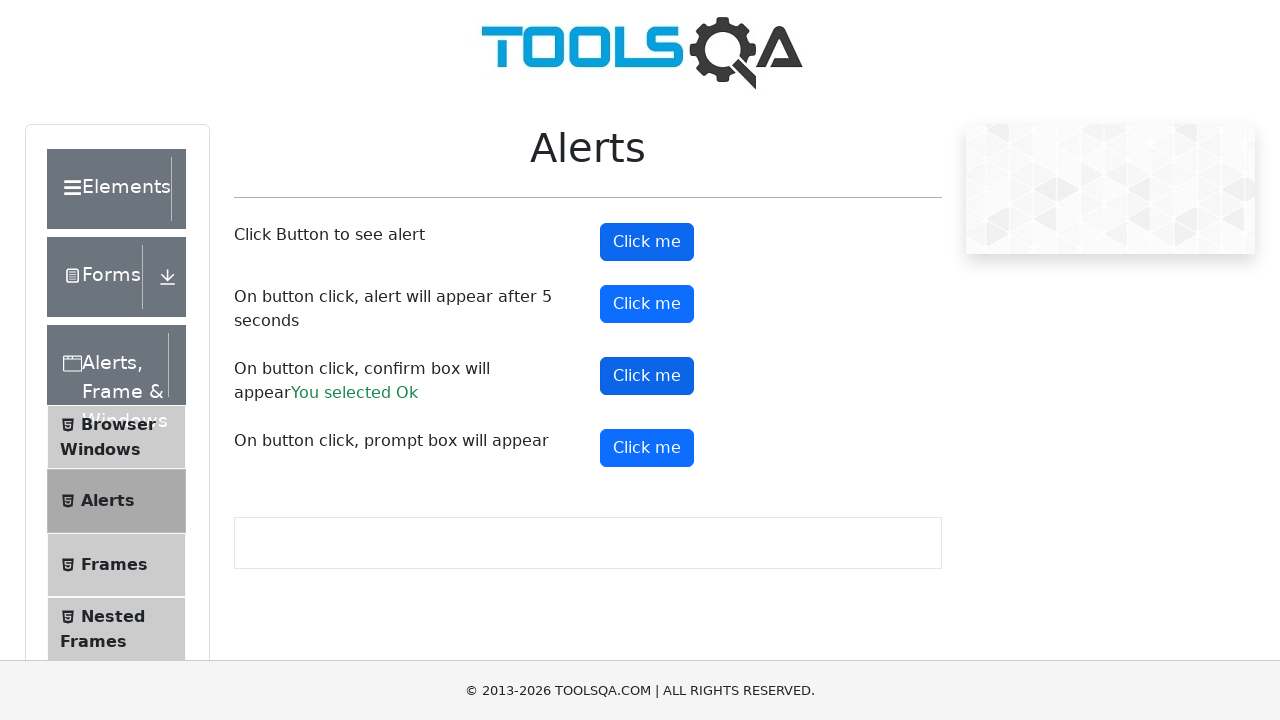

Dismissed confirmation dialog
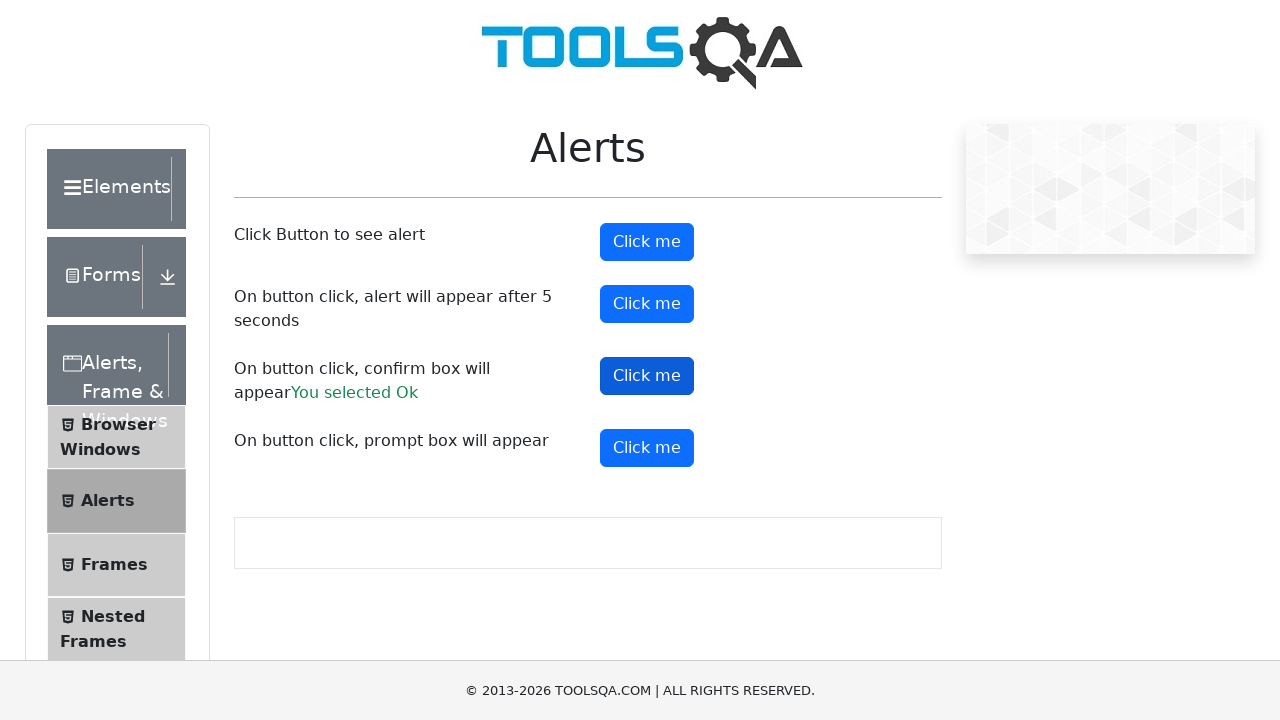

Clicked button to trigger prompt dialog at (647, 448) on #promtButton
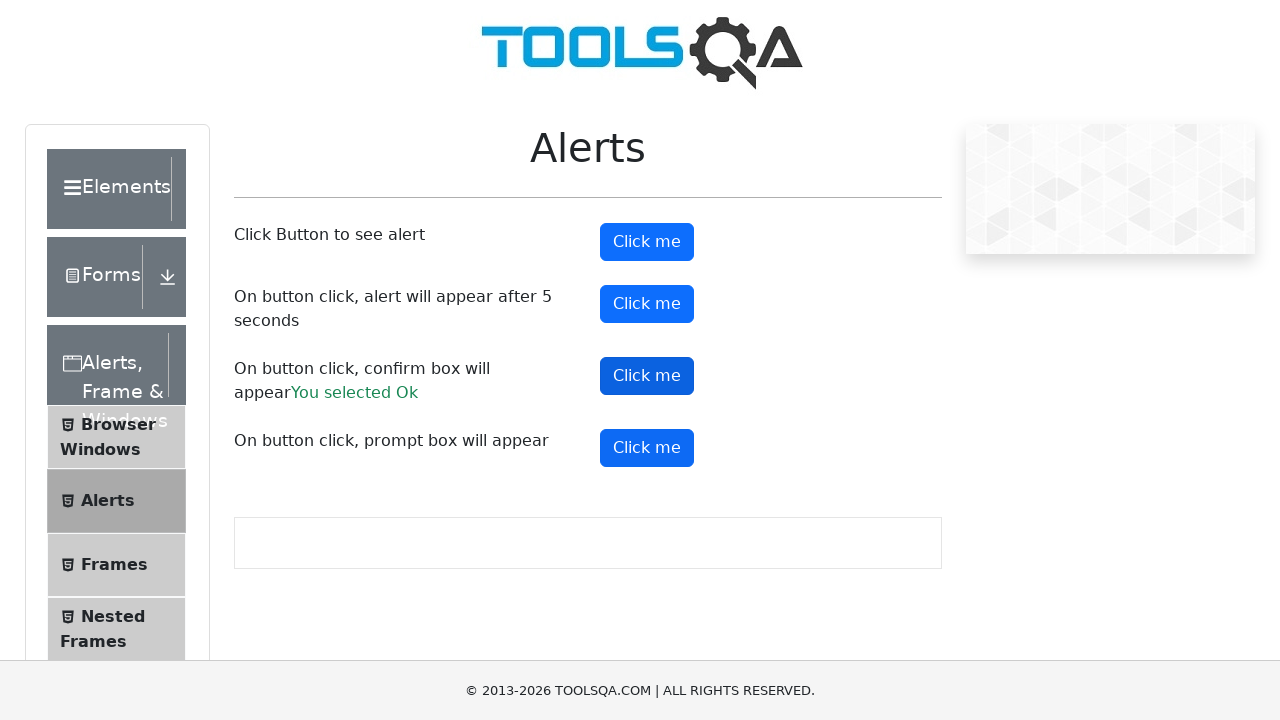

Accepted prompt dialog with text 'Hello There'
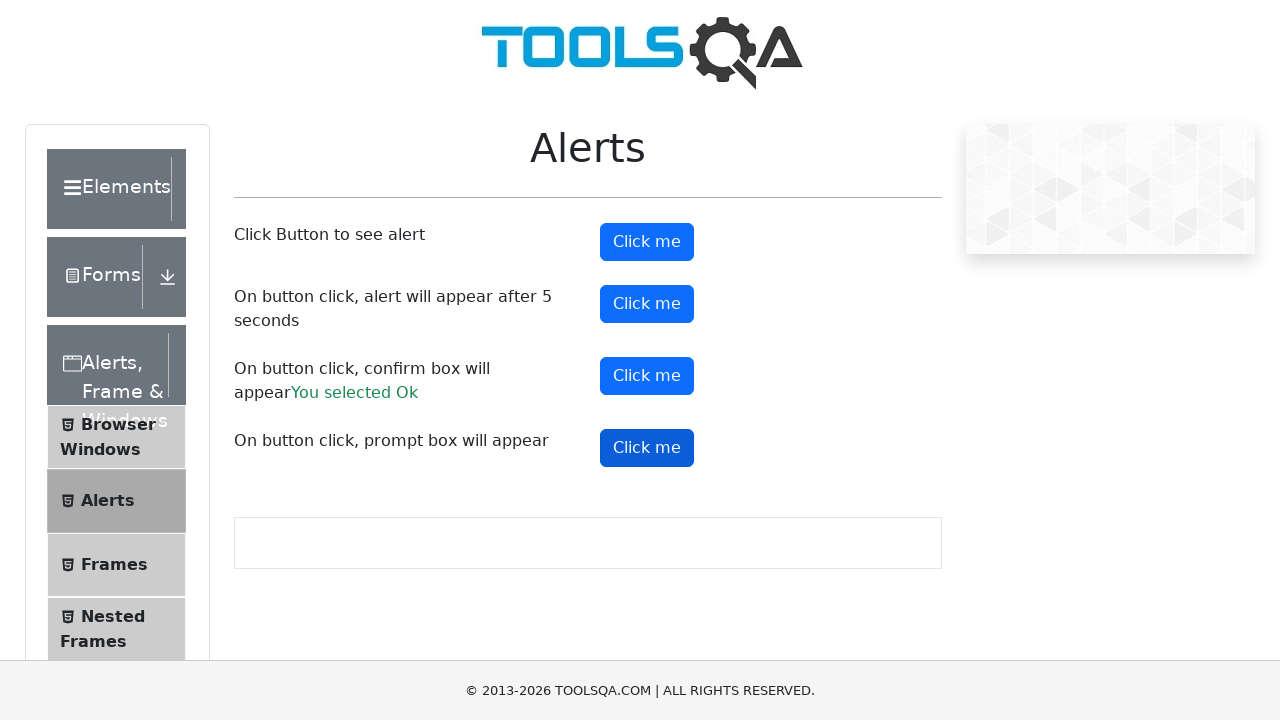

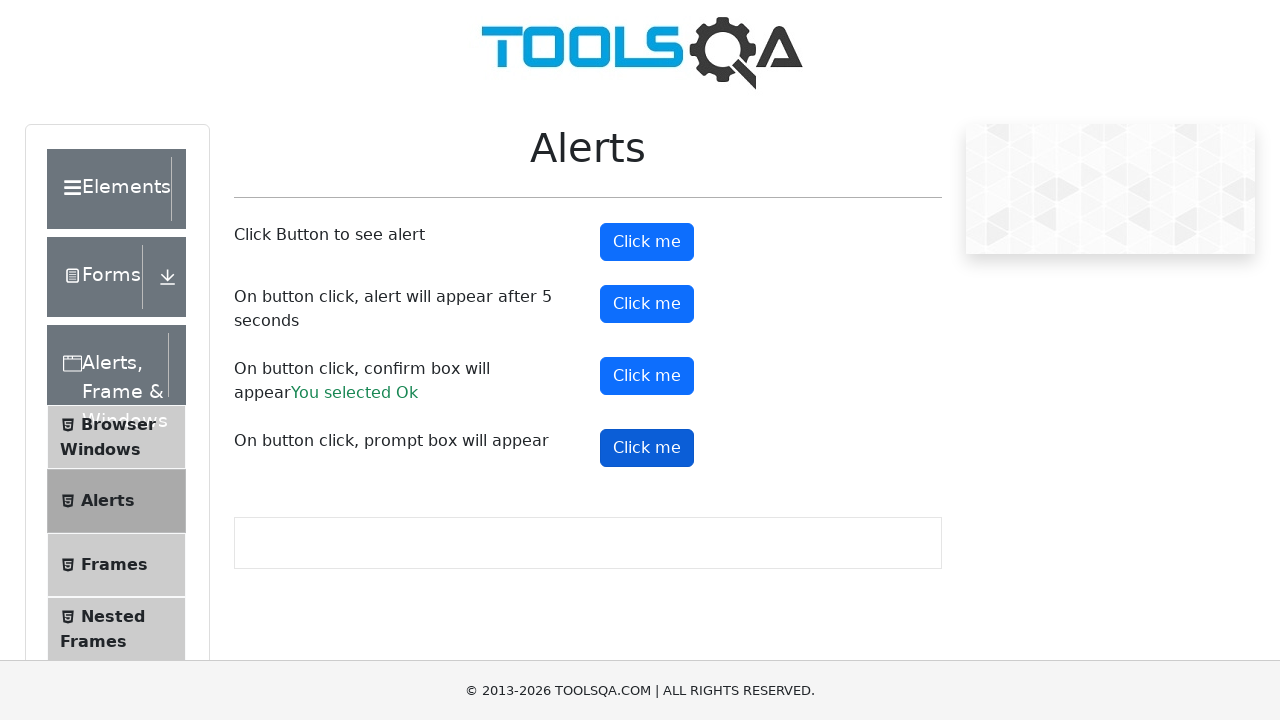